Tests JavaScript alert handling by clicking buttons that trigger alerts

Starting URL: https://rahulshettyacademy.com/AutomationPractice/

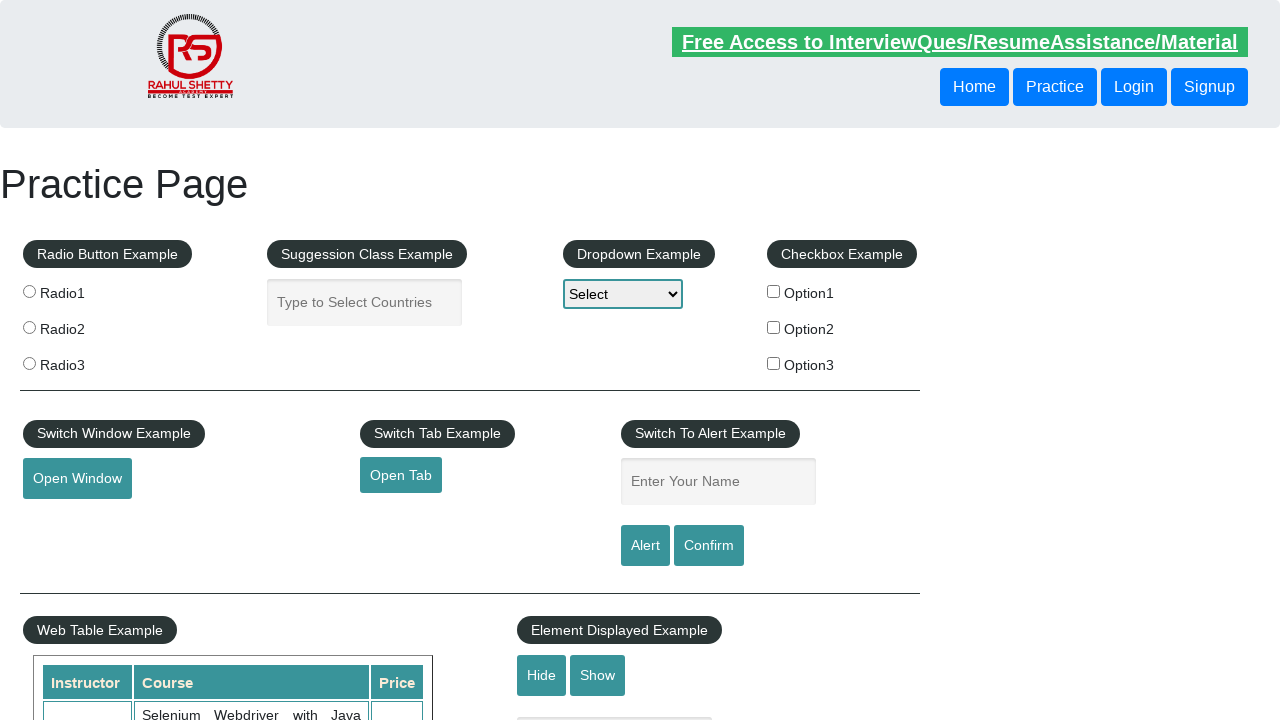

Set up dialog handler to automatically accept alerts
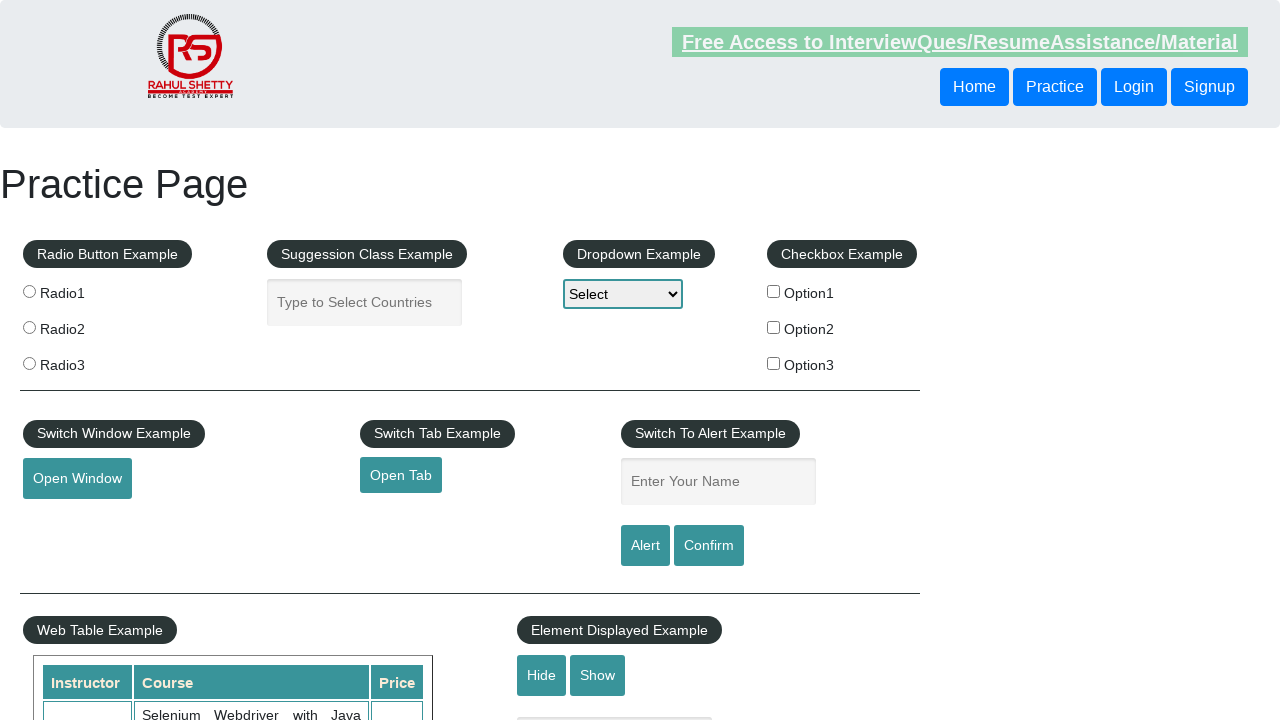

Clicked alert button to trigger JavaScript alert at (645, 546) on #alertbtn
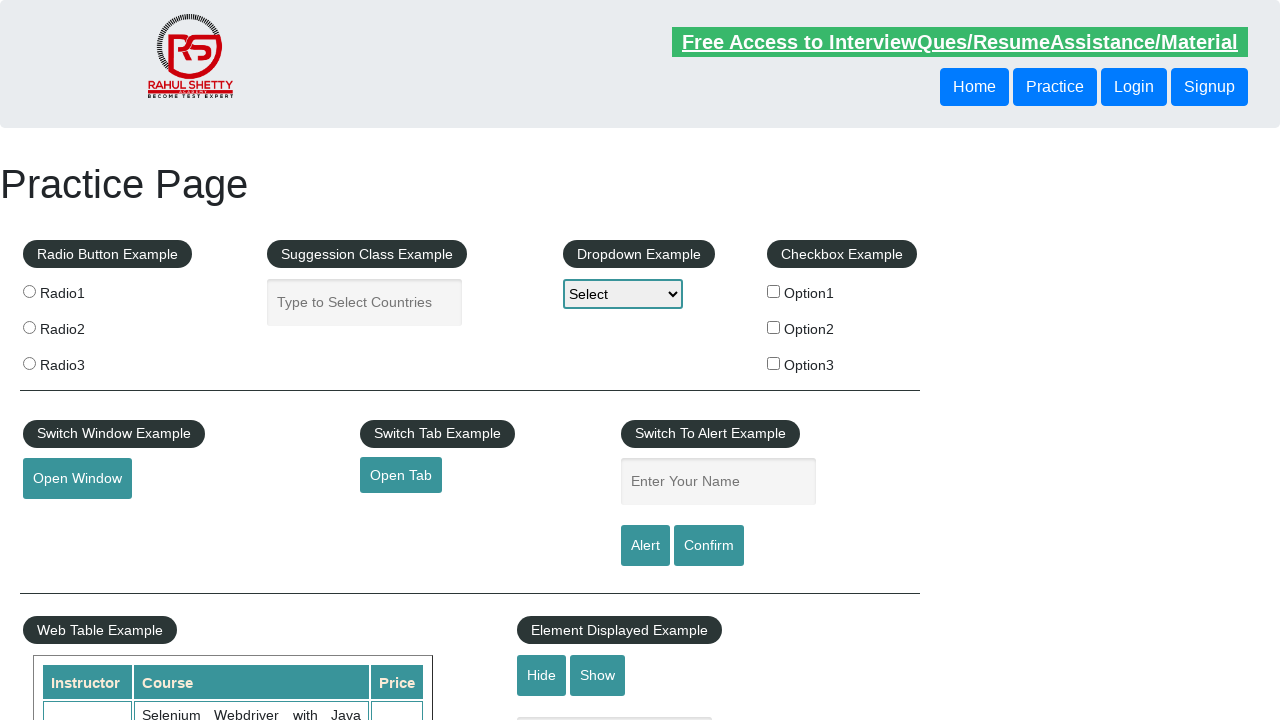

Clicked confirm button to trigger confirmation dialog at (709, 546) on #confirmbtn
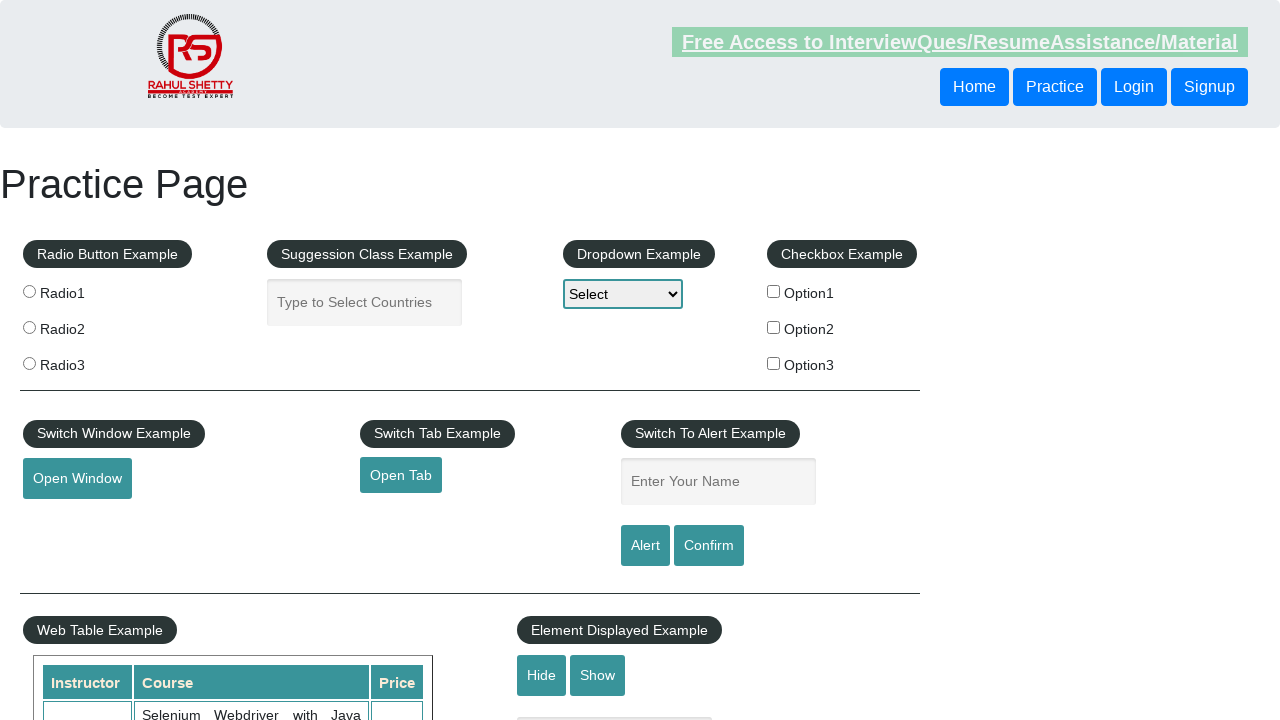

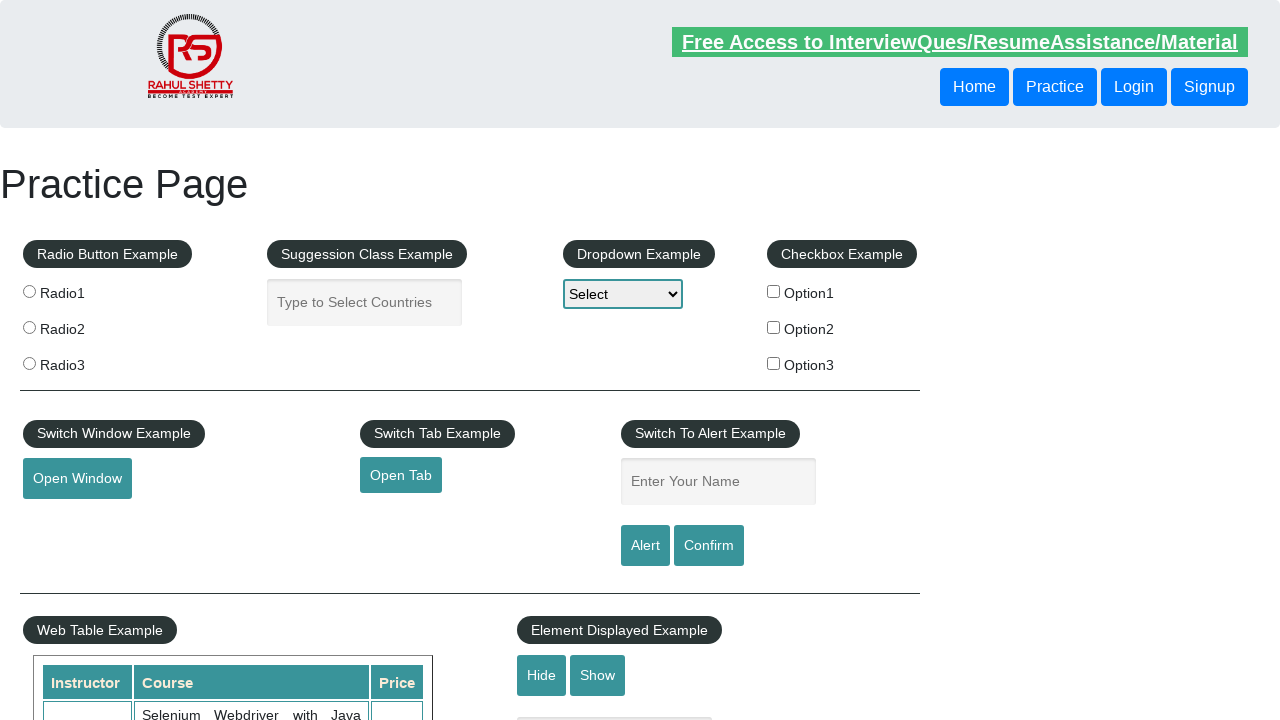